Tests dynamic loading functionality by clicking start button, waiting for loading bar to disappear, then filling and submitting a form with invalid credentials

Starting URL: https://practice.cydeo.com/dynamic_loading/1

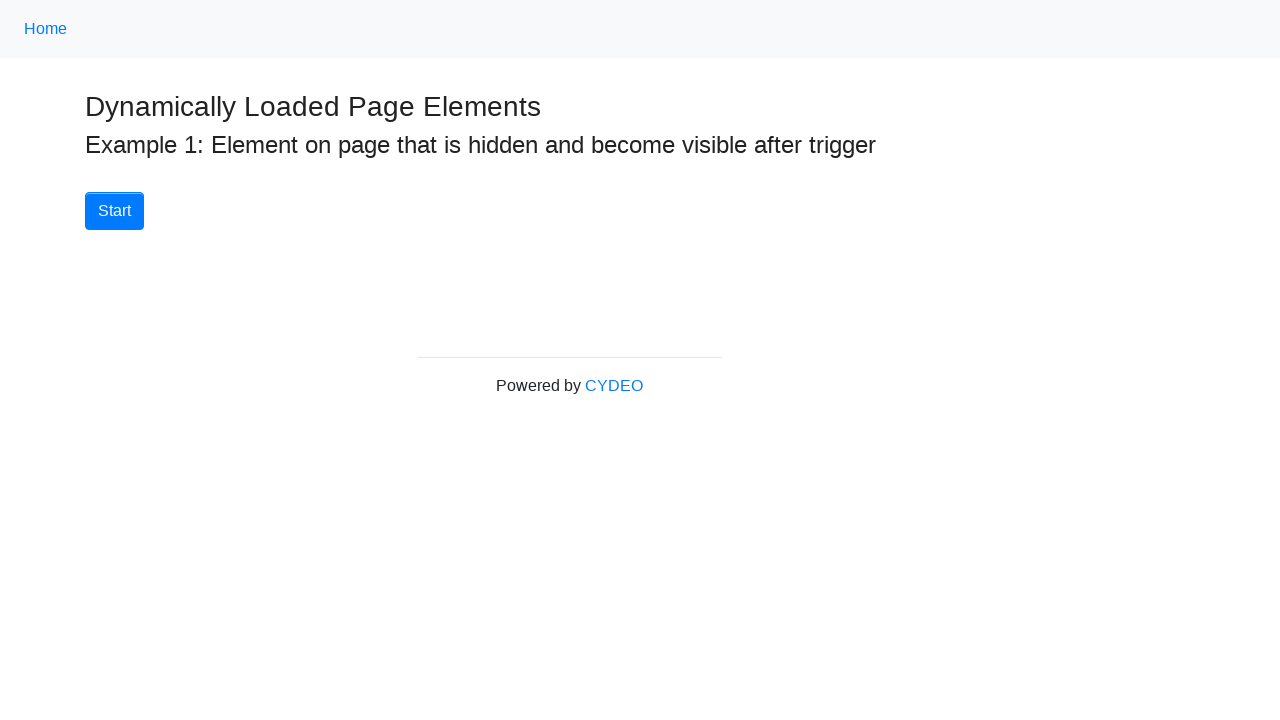

Clicked Start button to begin dynamic loading at (114, 211) on button:has-text('Start')
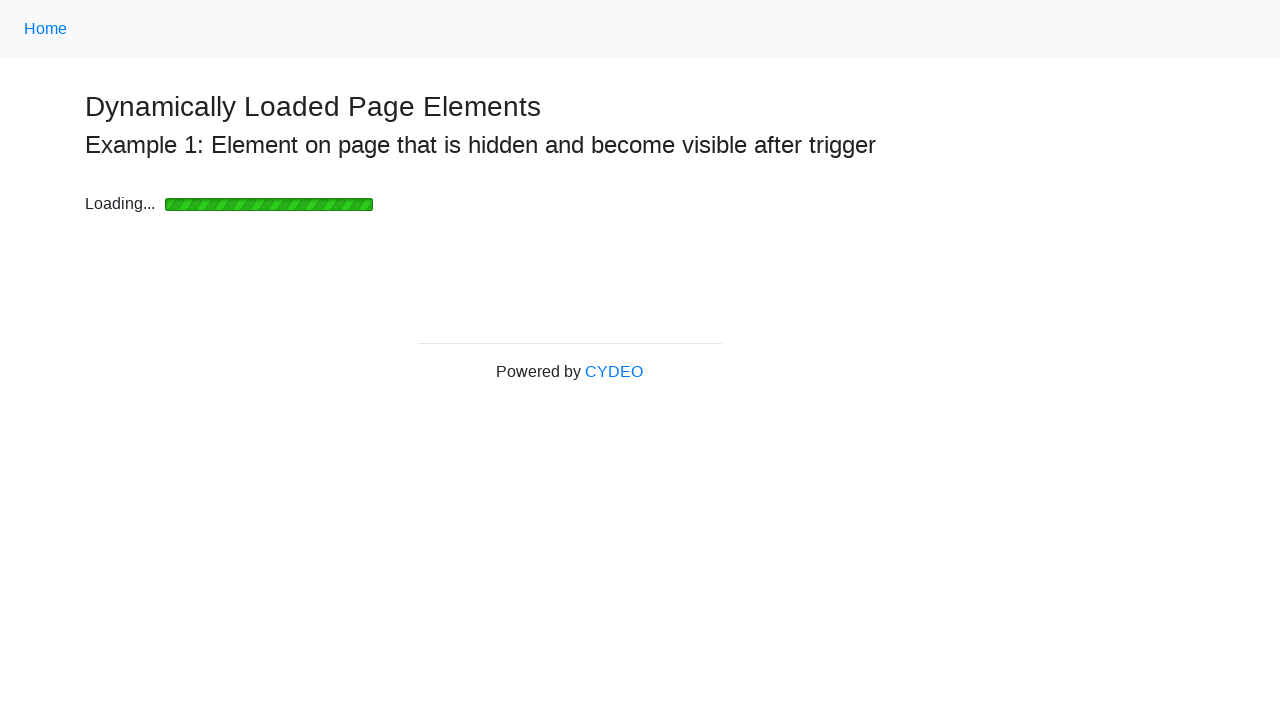

Waited for loading bar to disappear
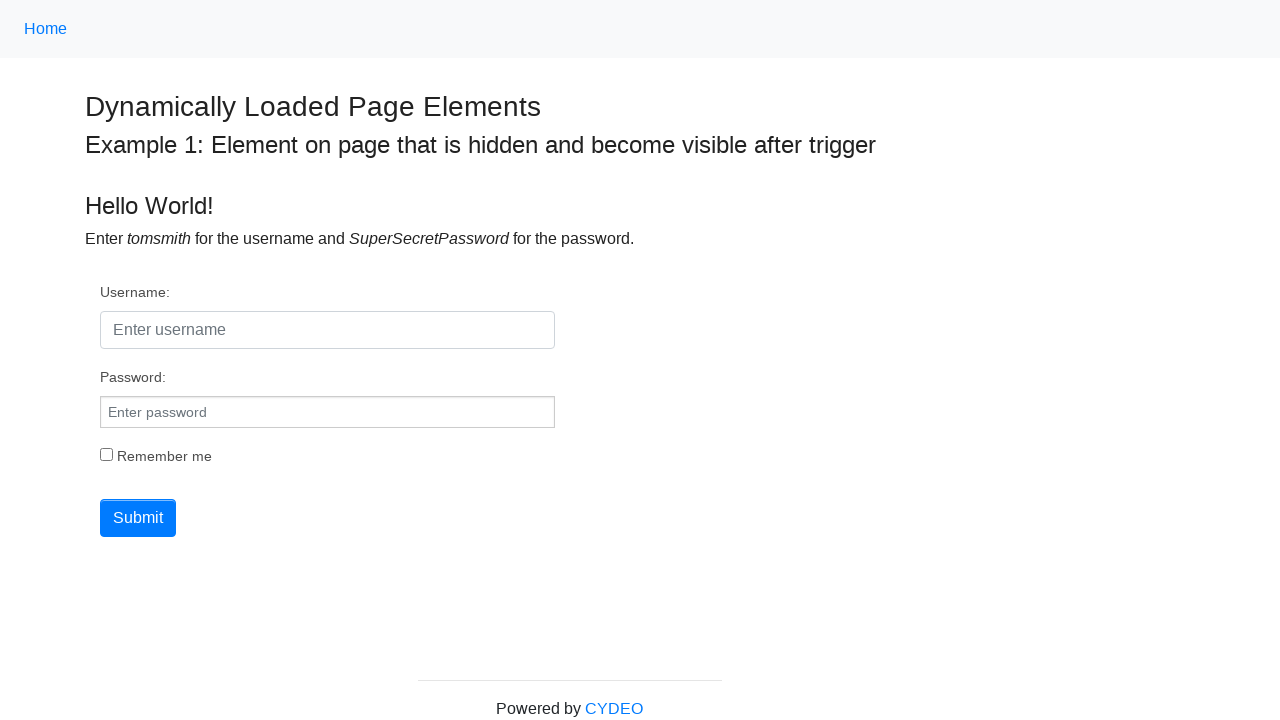

Filled username field with 'tomsmith' on #username
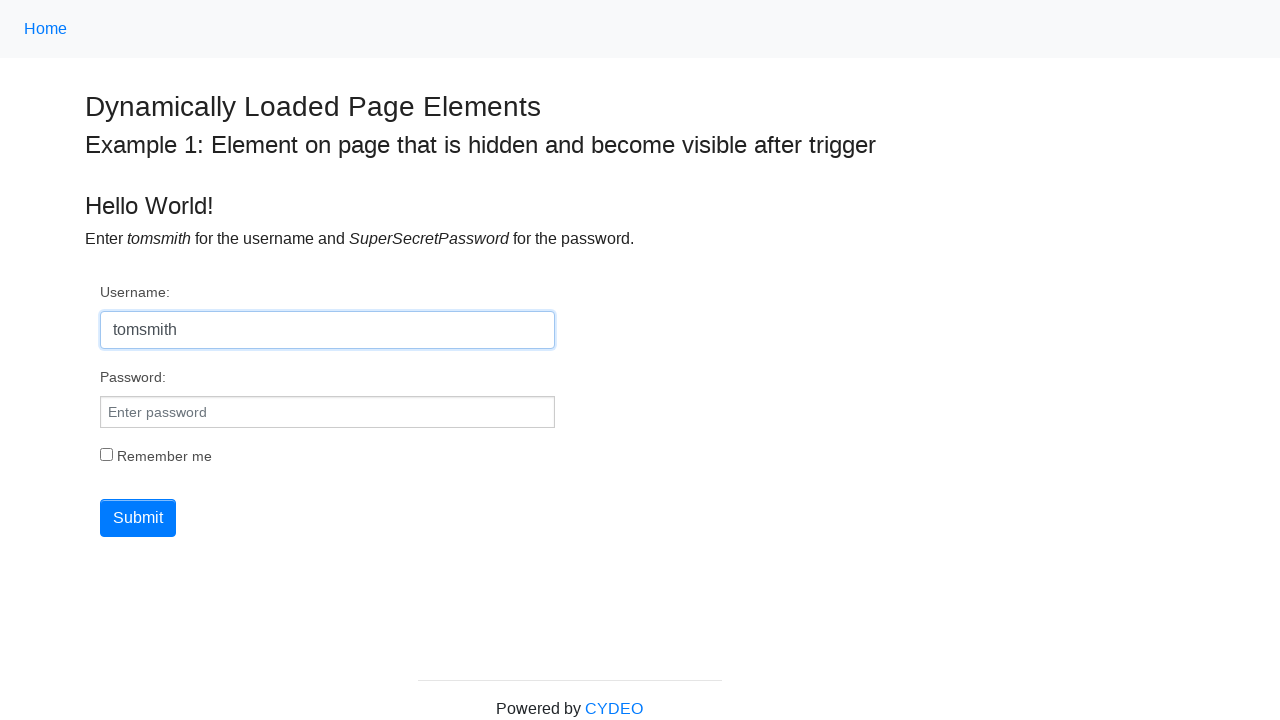

Filled password field with 'incorrectpassword' on #pwd
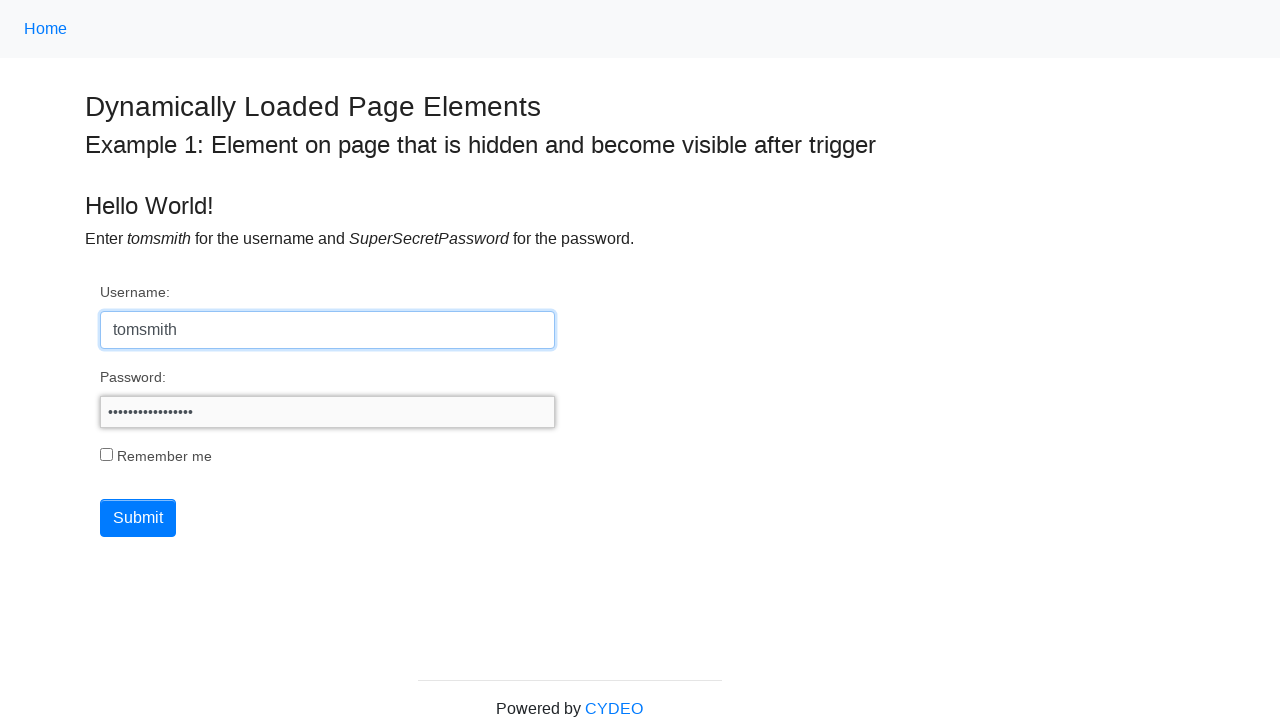

Clicked submit button to submit form with invalid credentials at (138, 518) on button[type='submit']
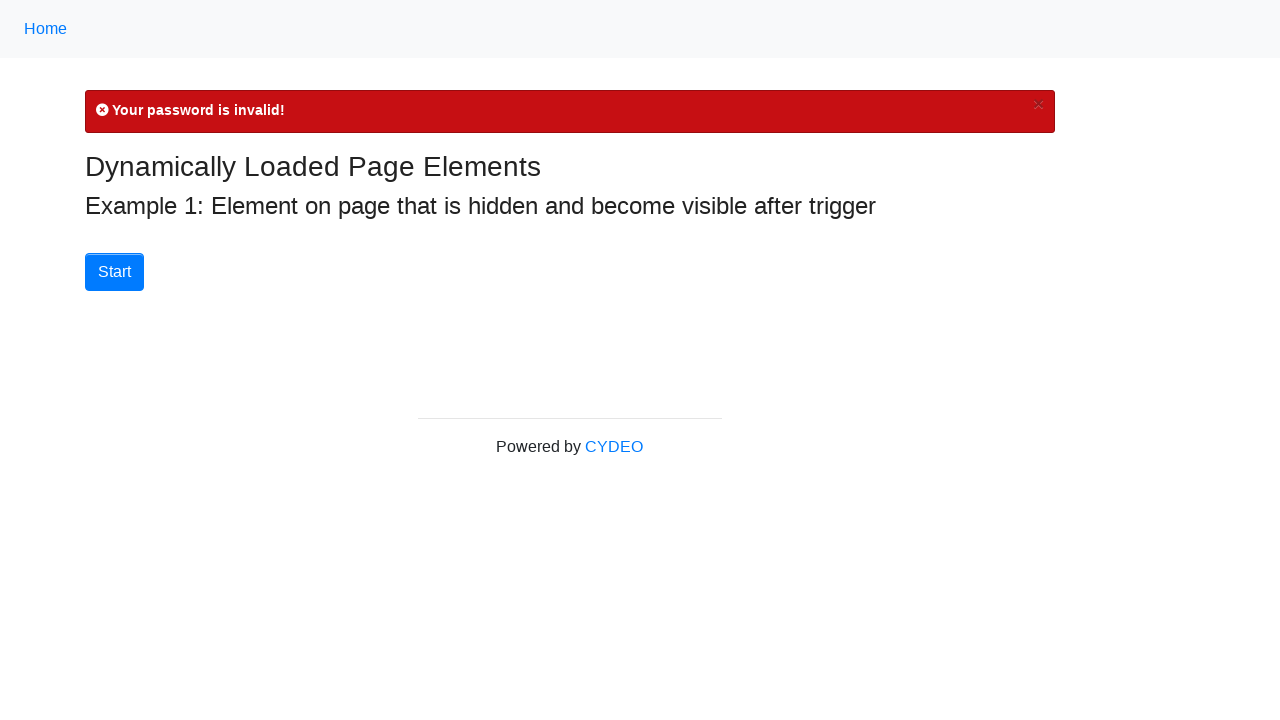

Verified error message 'Your password is invalid!' is displayed
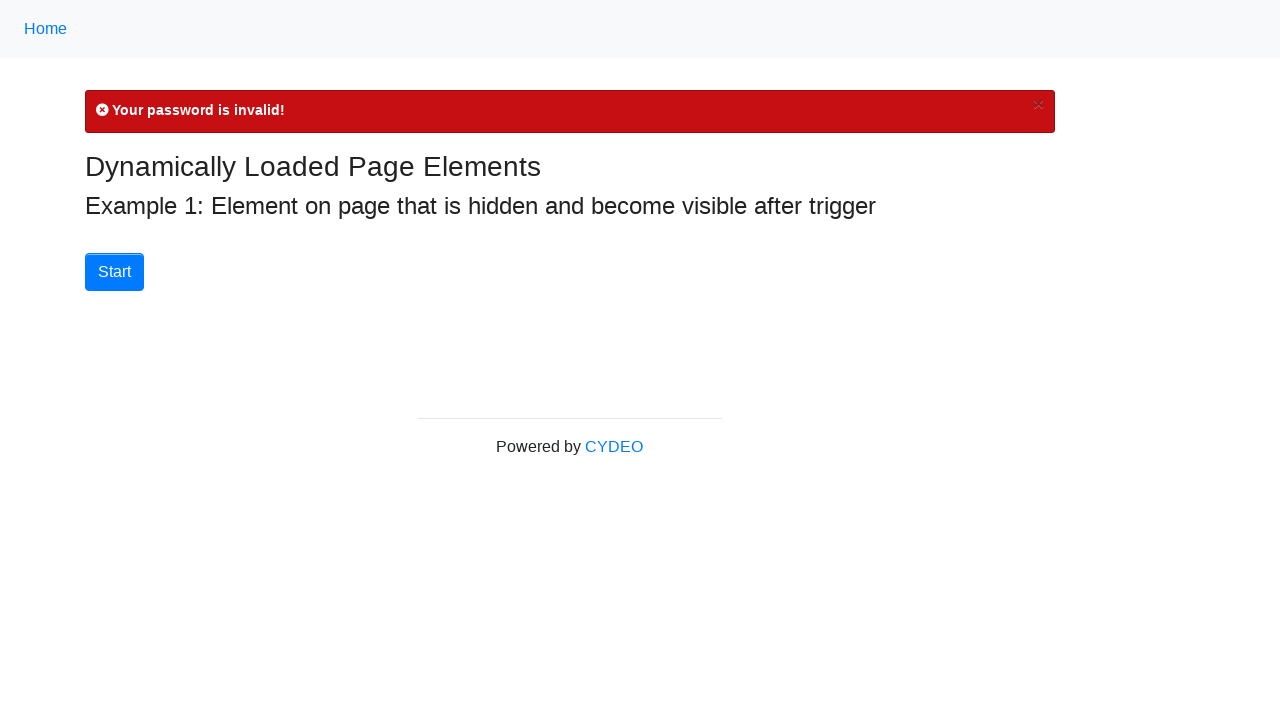

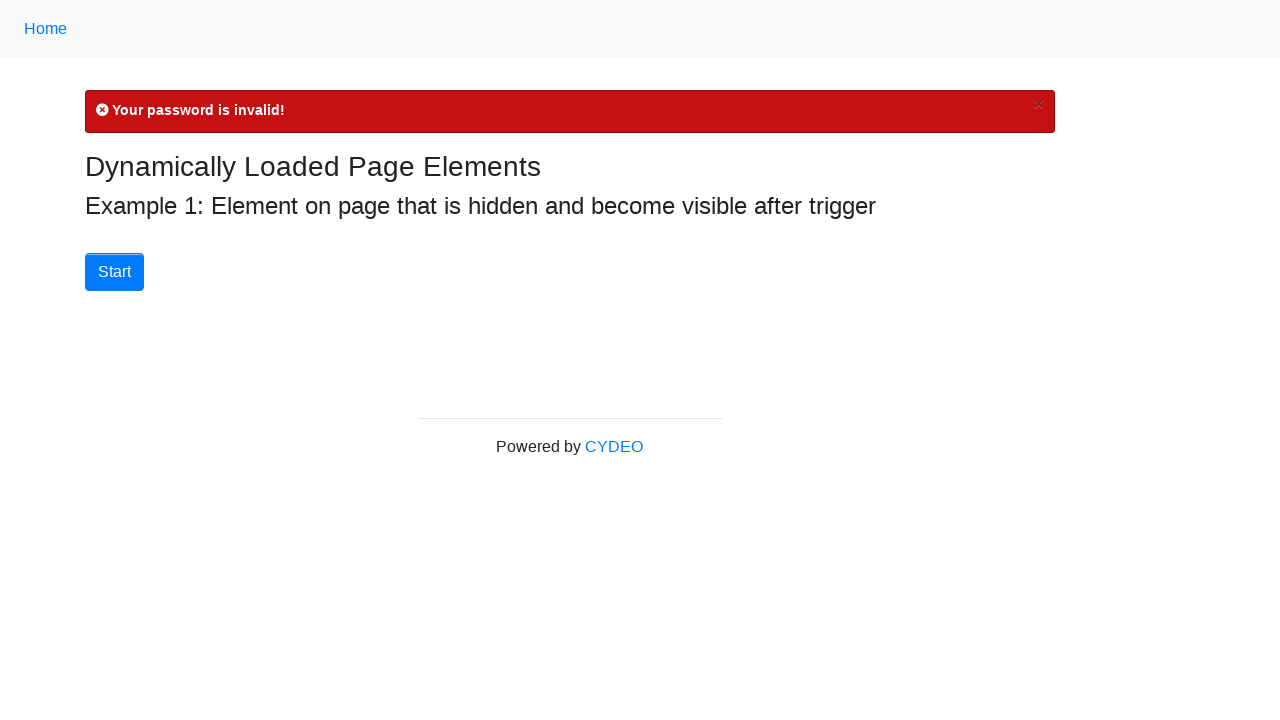